Tests window handling functionality by opening a new window, switching to it, and verifying the switch by getting the title

Starting URL: https://www.leafground.com/window.xhtml

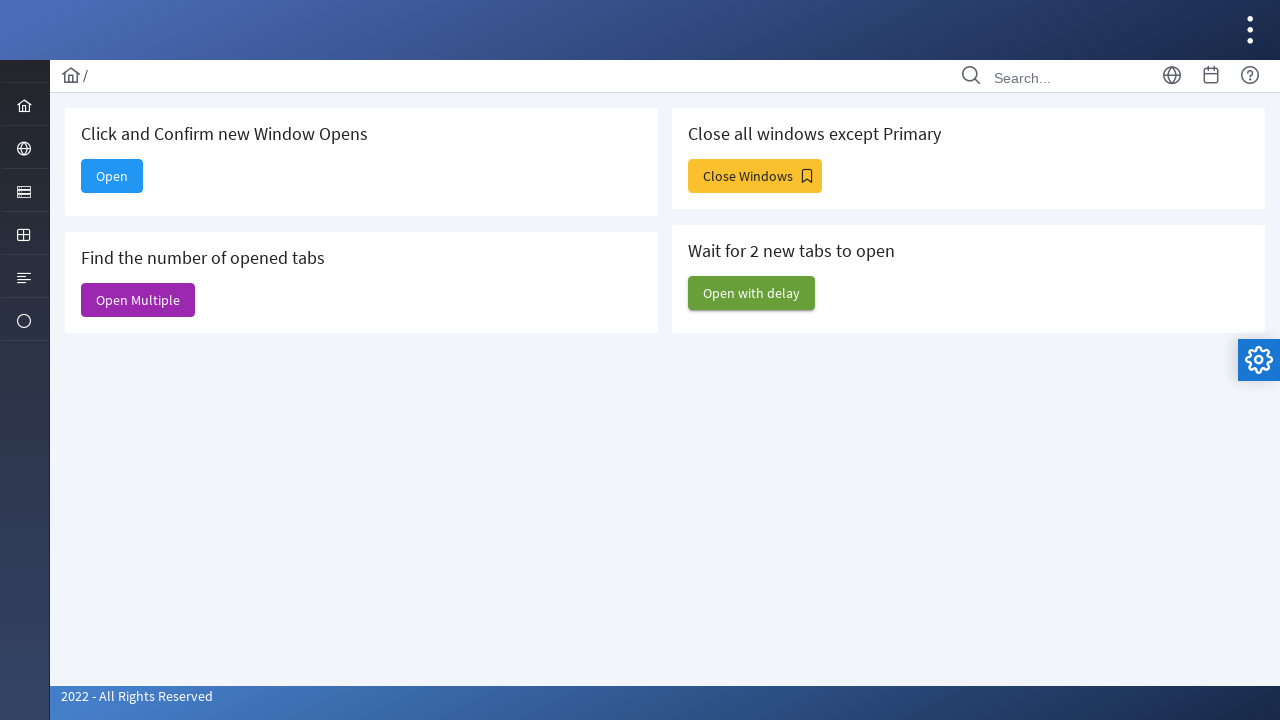

Clicked button to open new window at (112, 176) on xpath=//span[@class='ui-button-text ui-c']
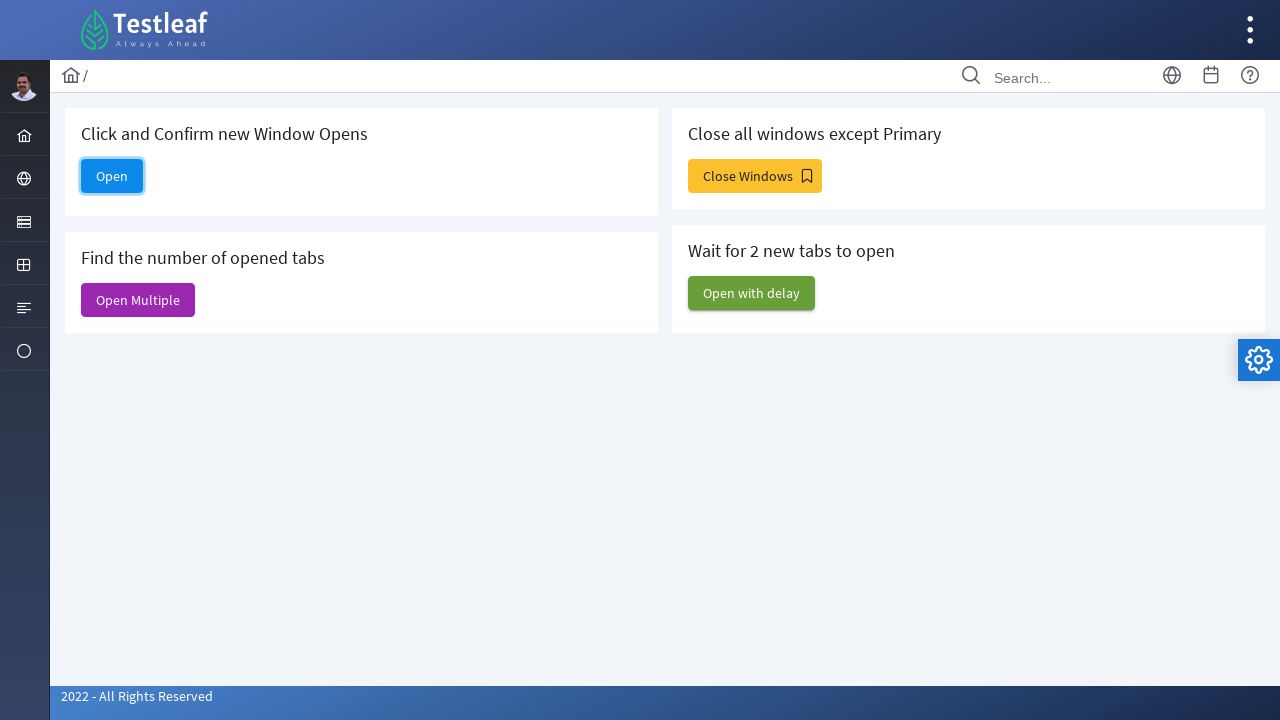

Waited 1000ms for new window to open
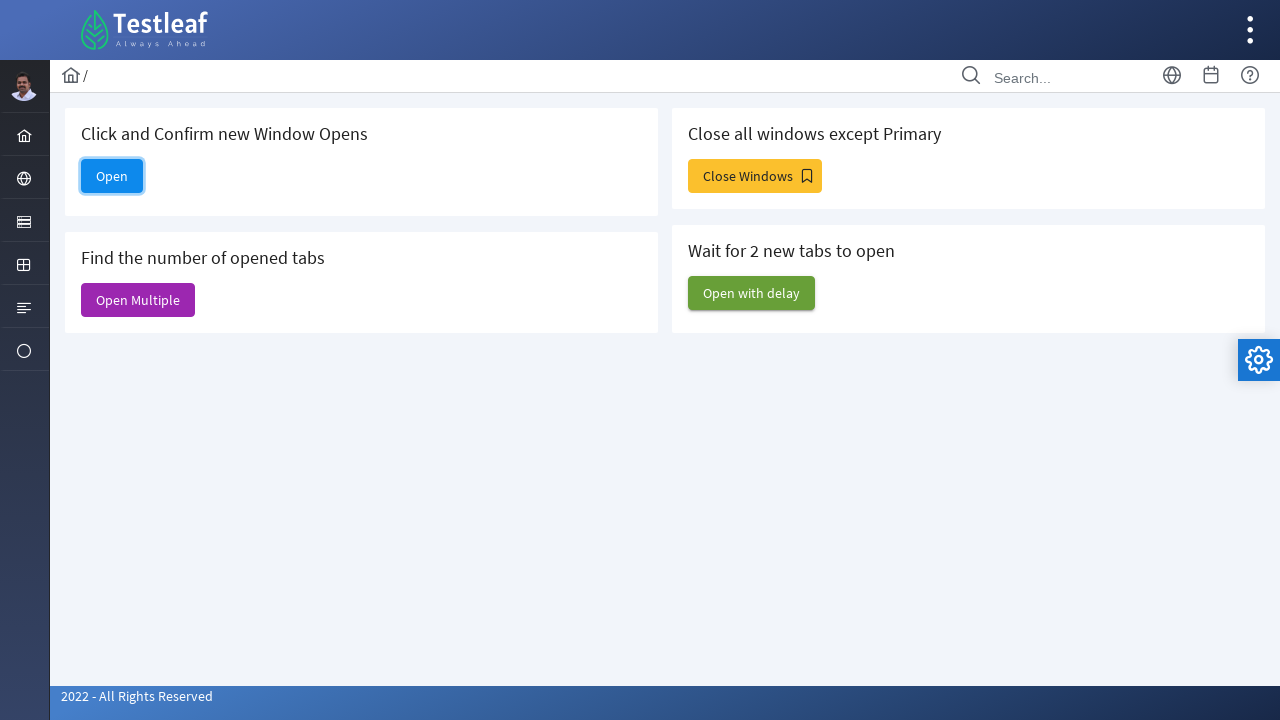

Retrieved all pages from context
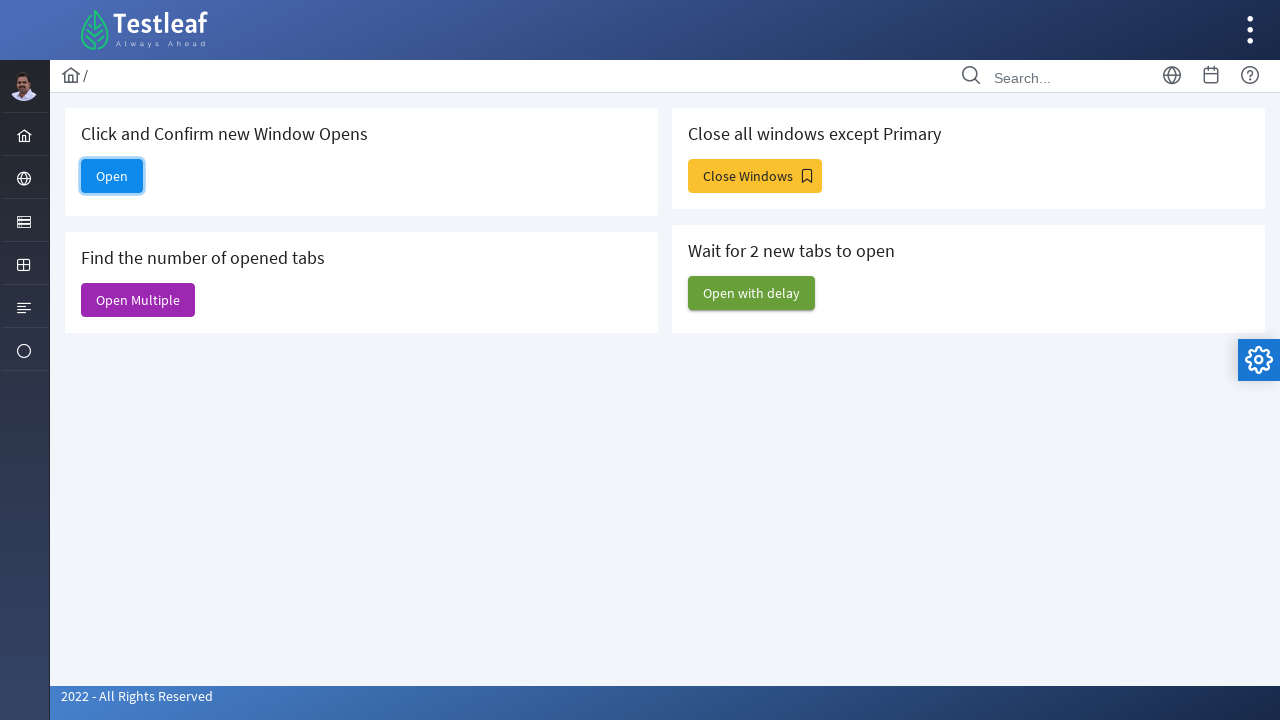

Switched to newly opened page
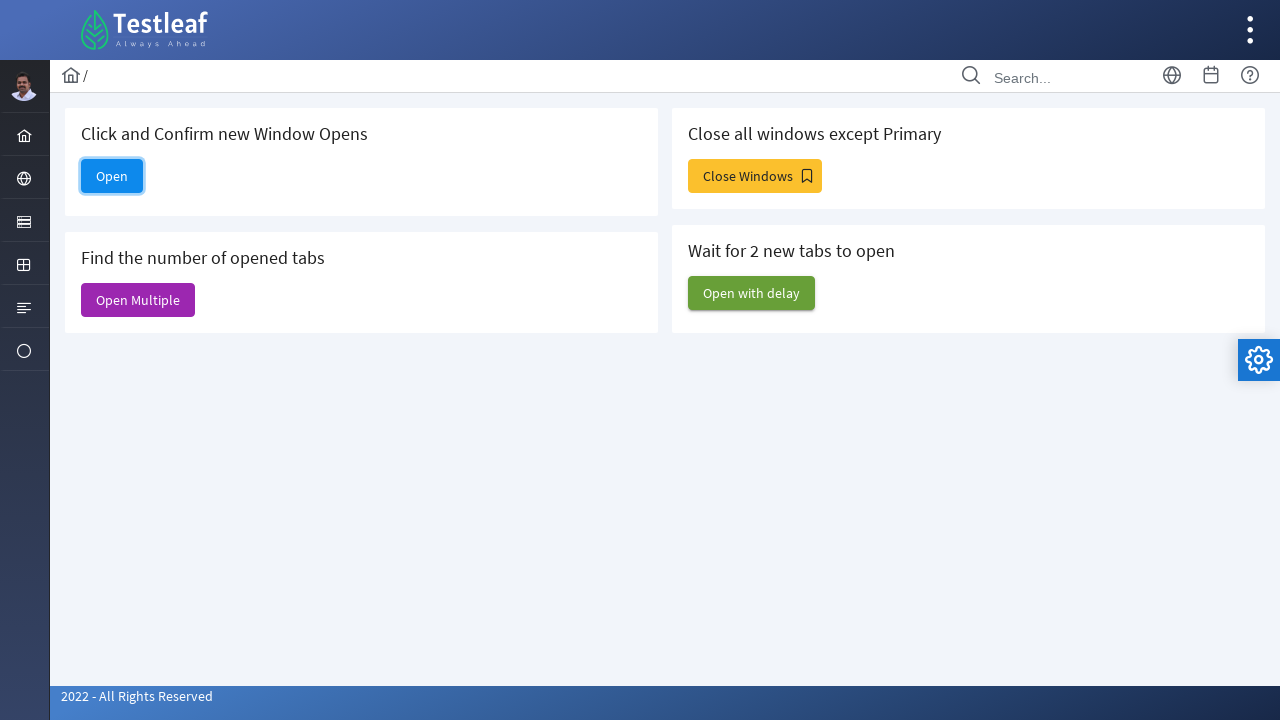

Retrieved new window title: Alert
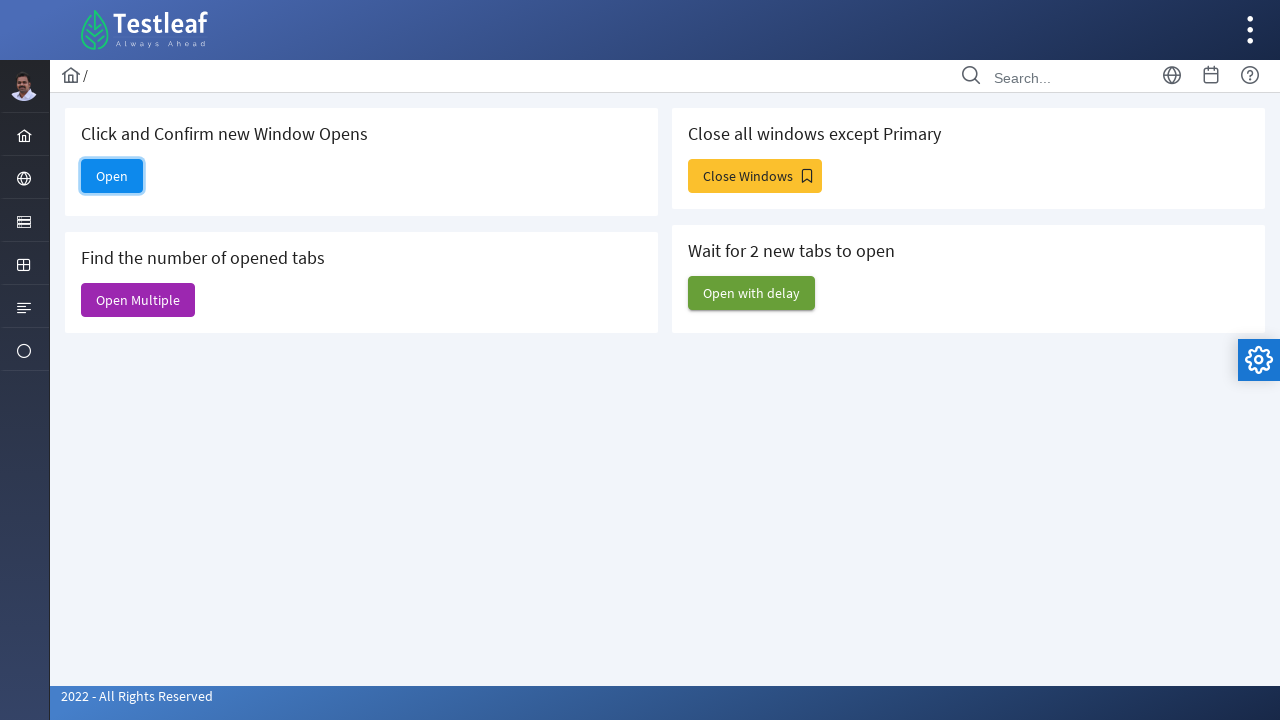

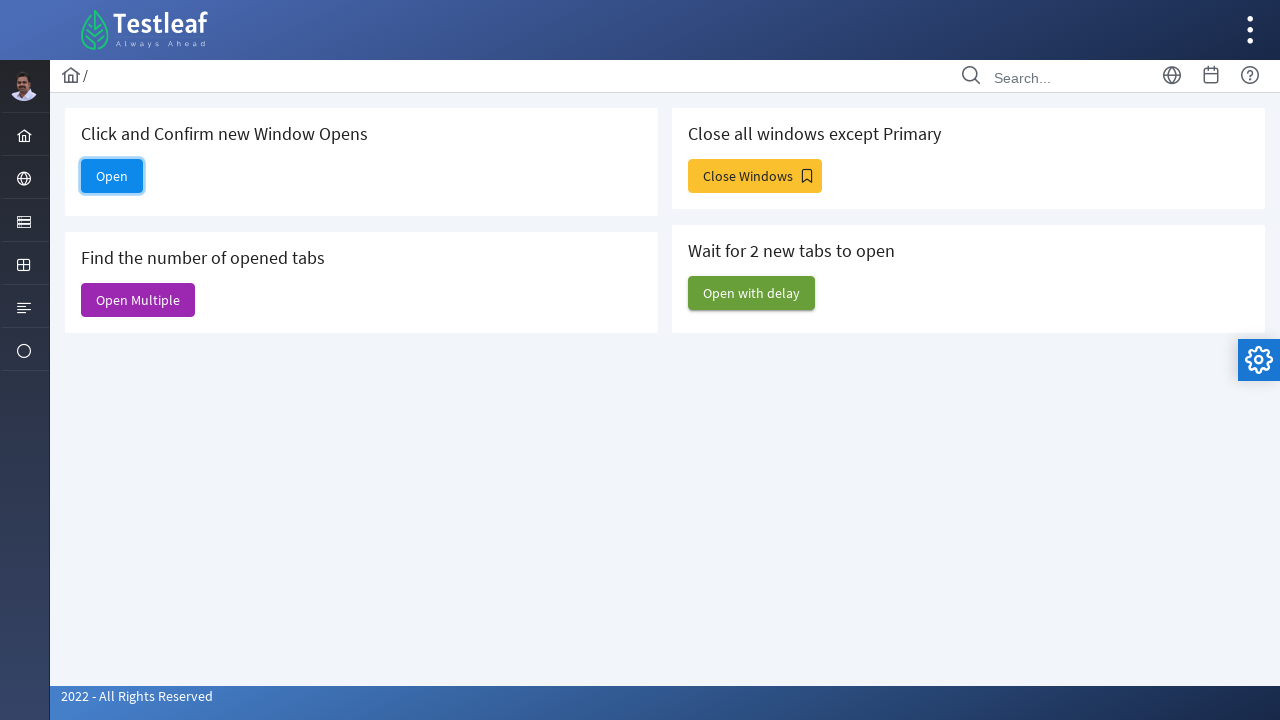